Tests navigation functionality on Dassault Aviation website by navigating to different sections (group and civil pages) and using browser back navigation

Starting URL: https://www.dassault-aviation.com/en/

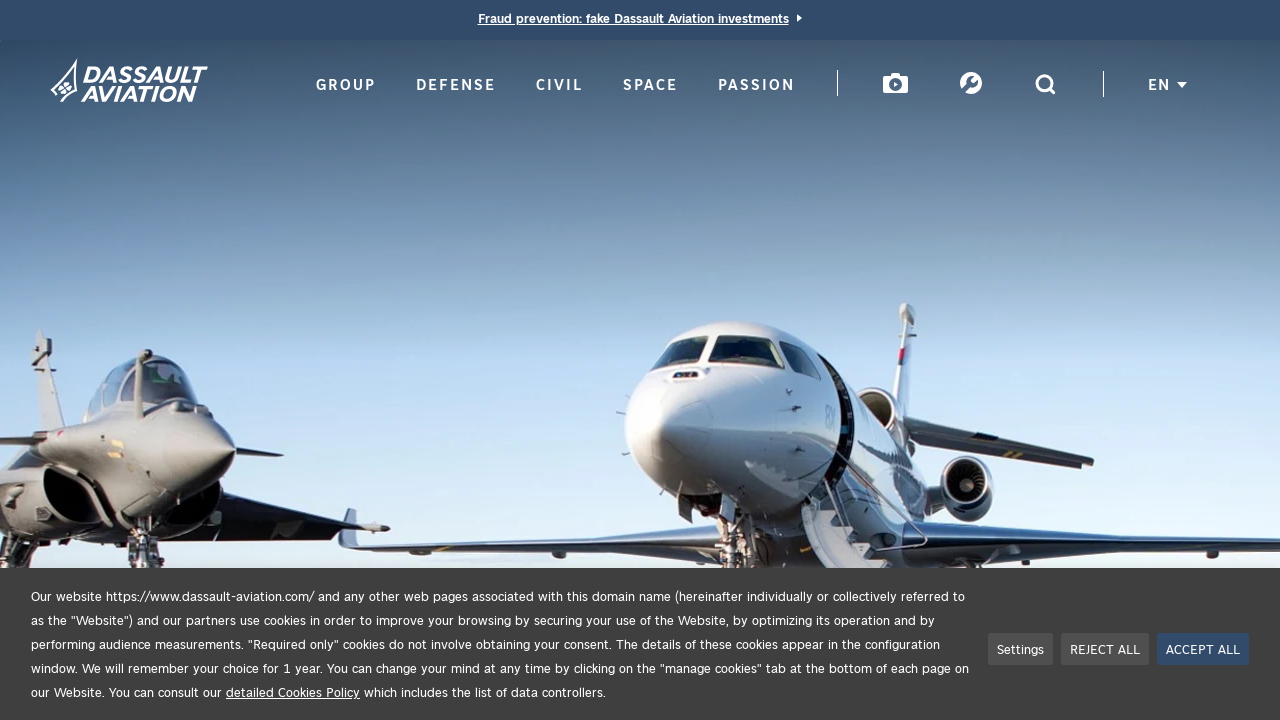

Navigated to Dassault Aviation group section
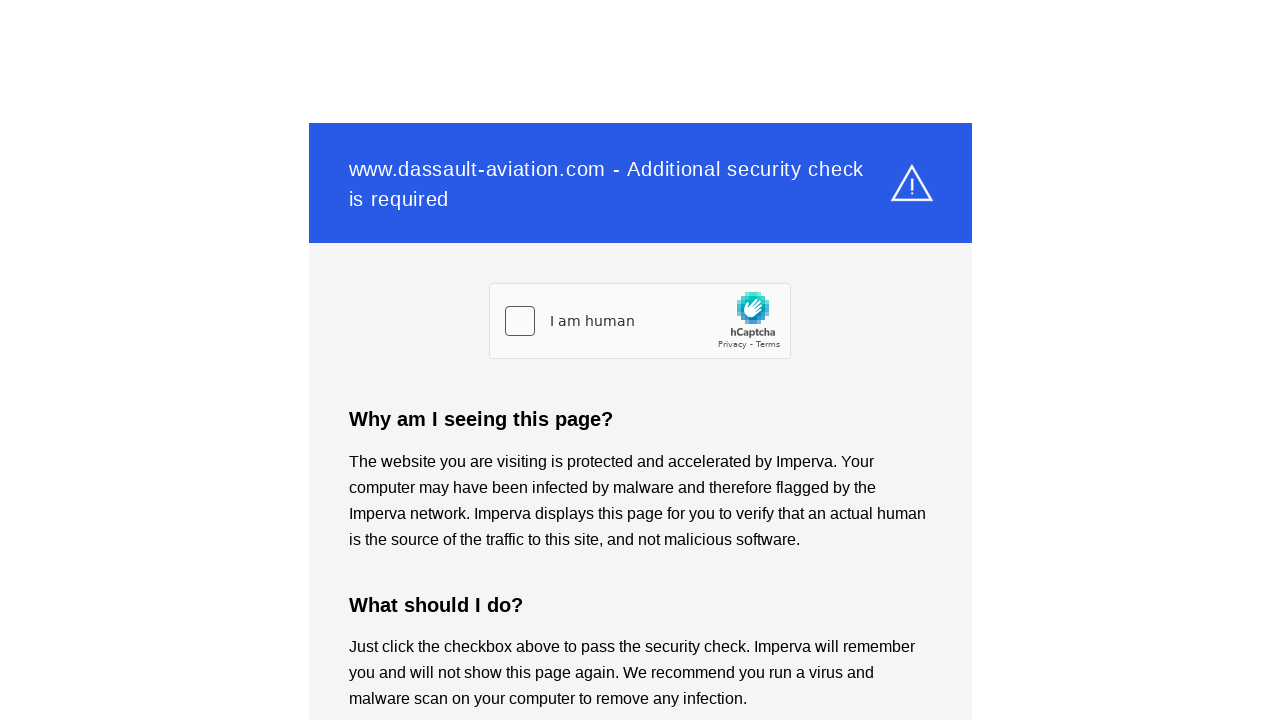

Navigated back to previous page using browser back button
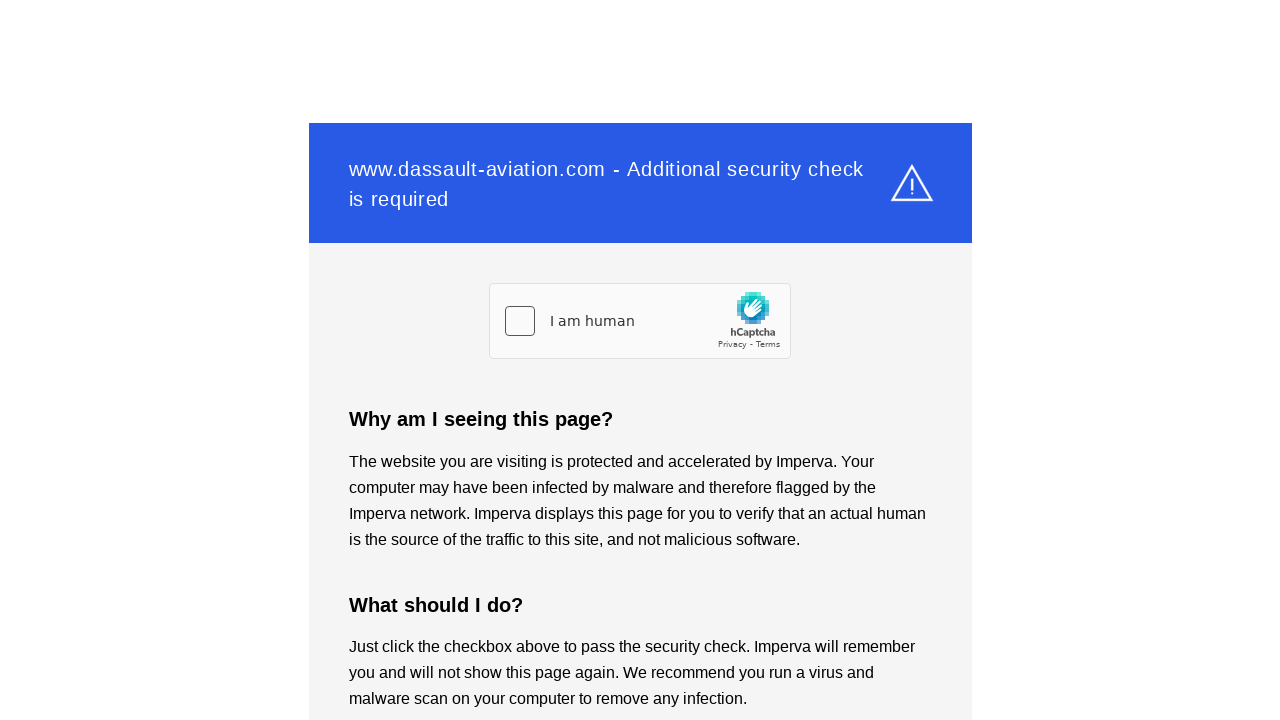

Navigated to Dassault Aviation civil section
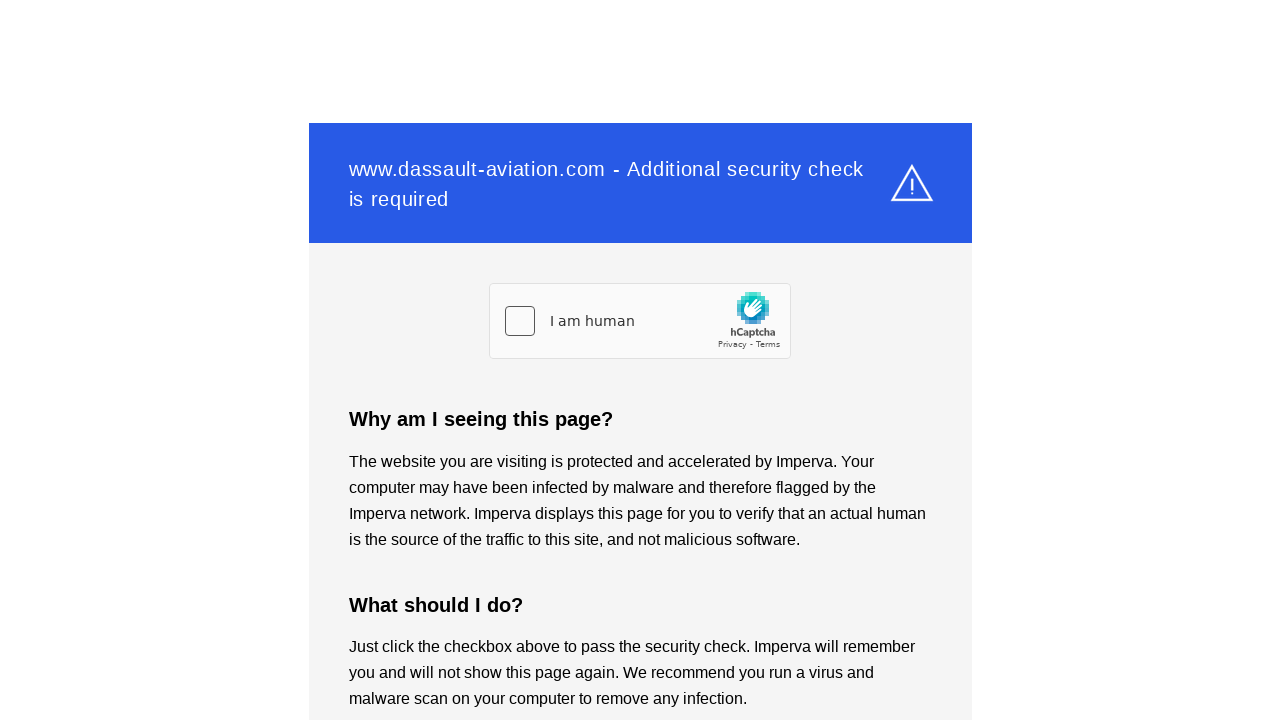

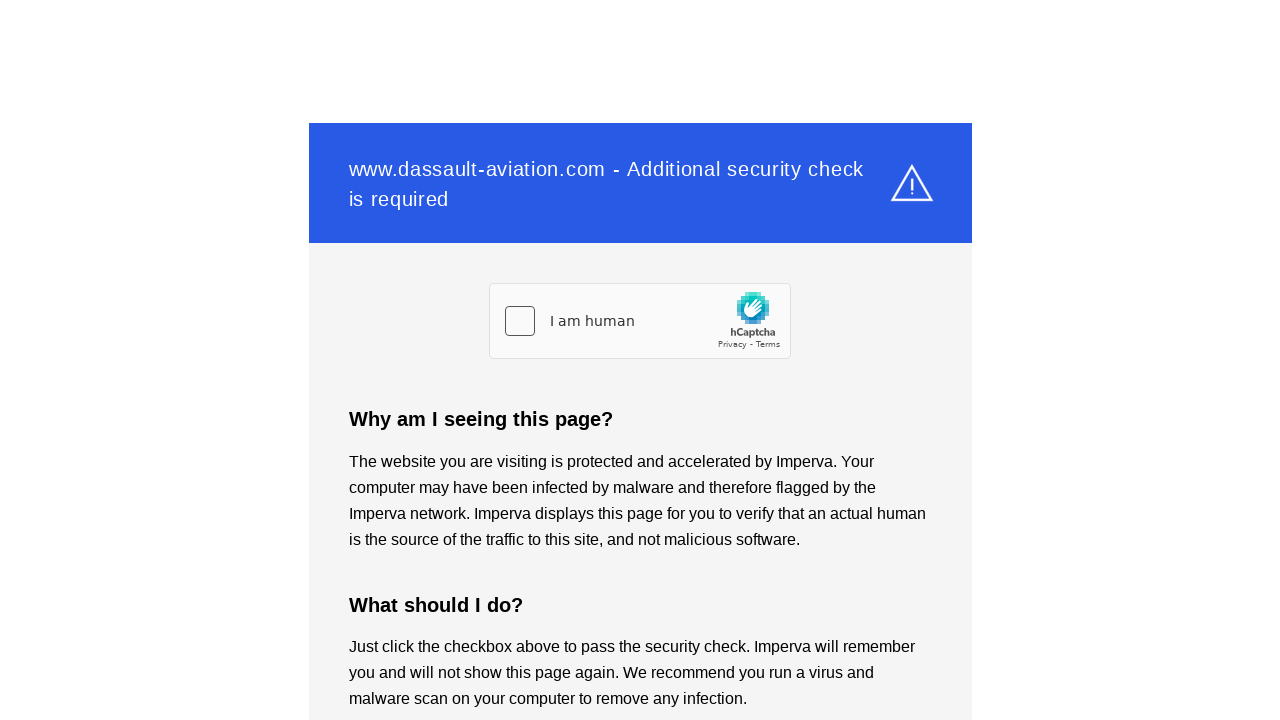